Tests custom dropdown selection on React Semantic UI demo by clicking the dropdown and selecting "Matt" from the list

Starting URL: https://react.semantic-ui.com/maximize/dropdown-example-selection/

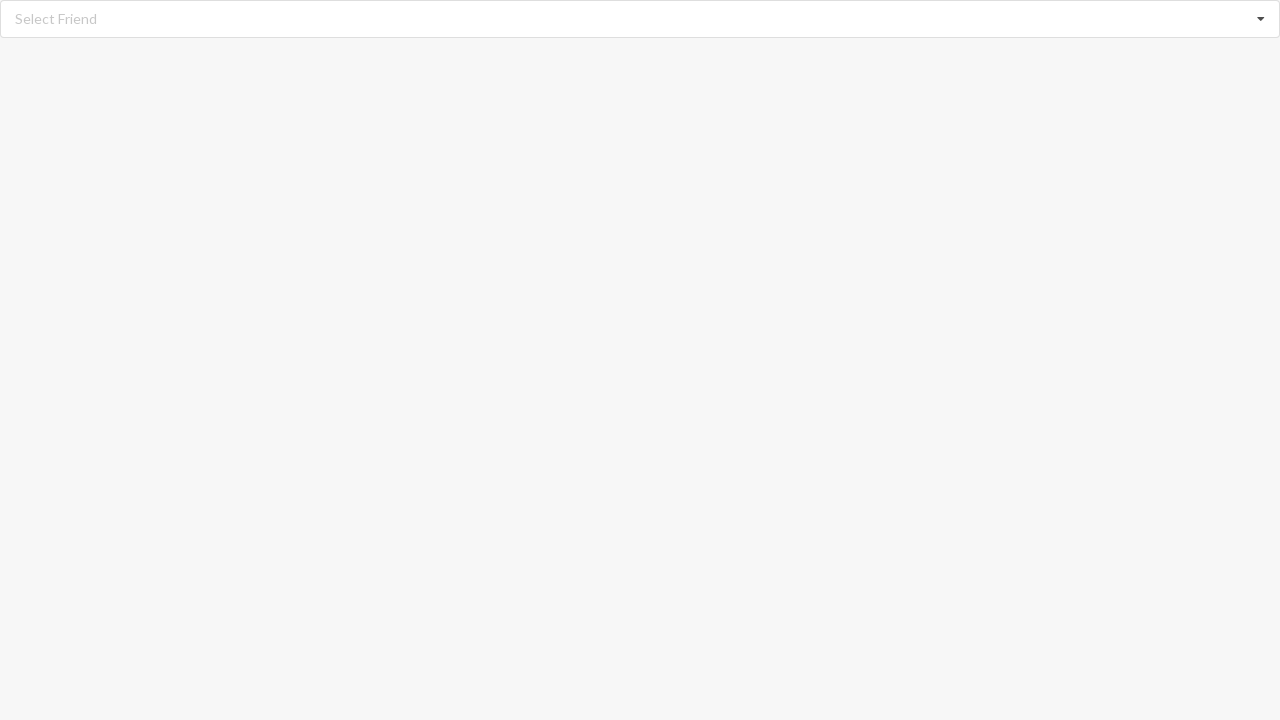

Clicked dropdown icon to open the dropdown menu at (1261, 19) on i.dropdown
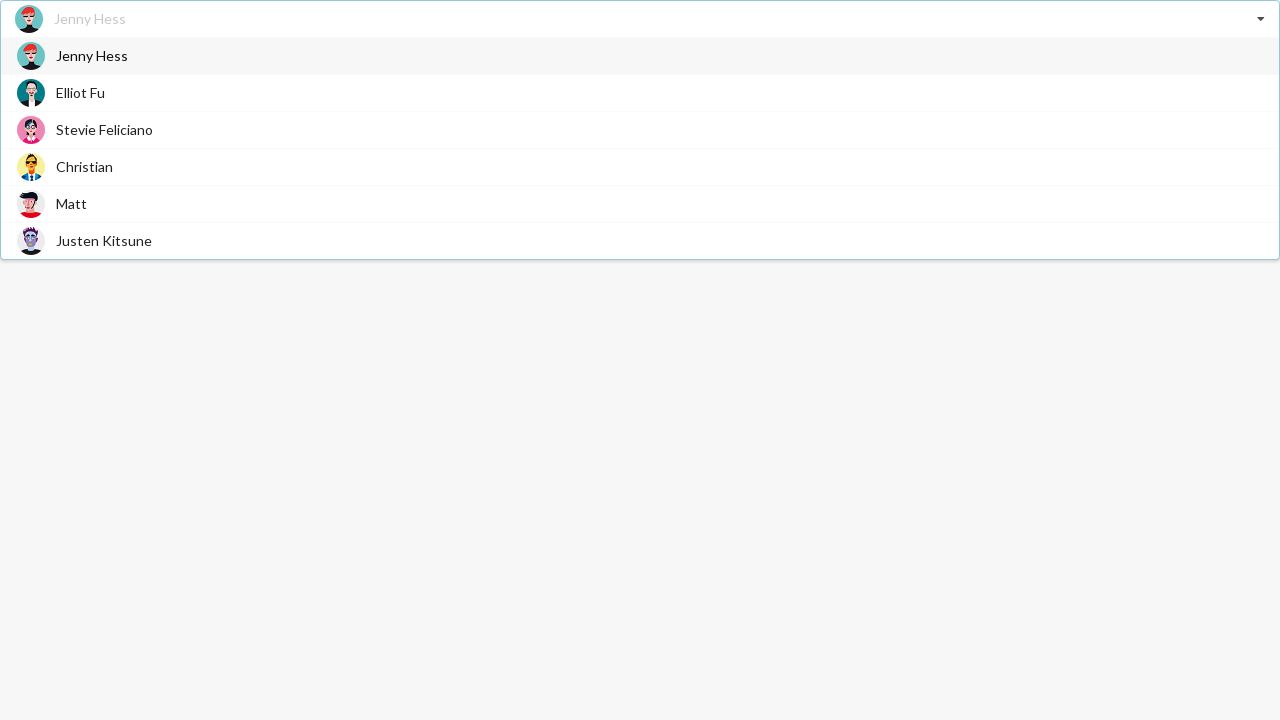

Dropdown items loaded and became visible
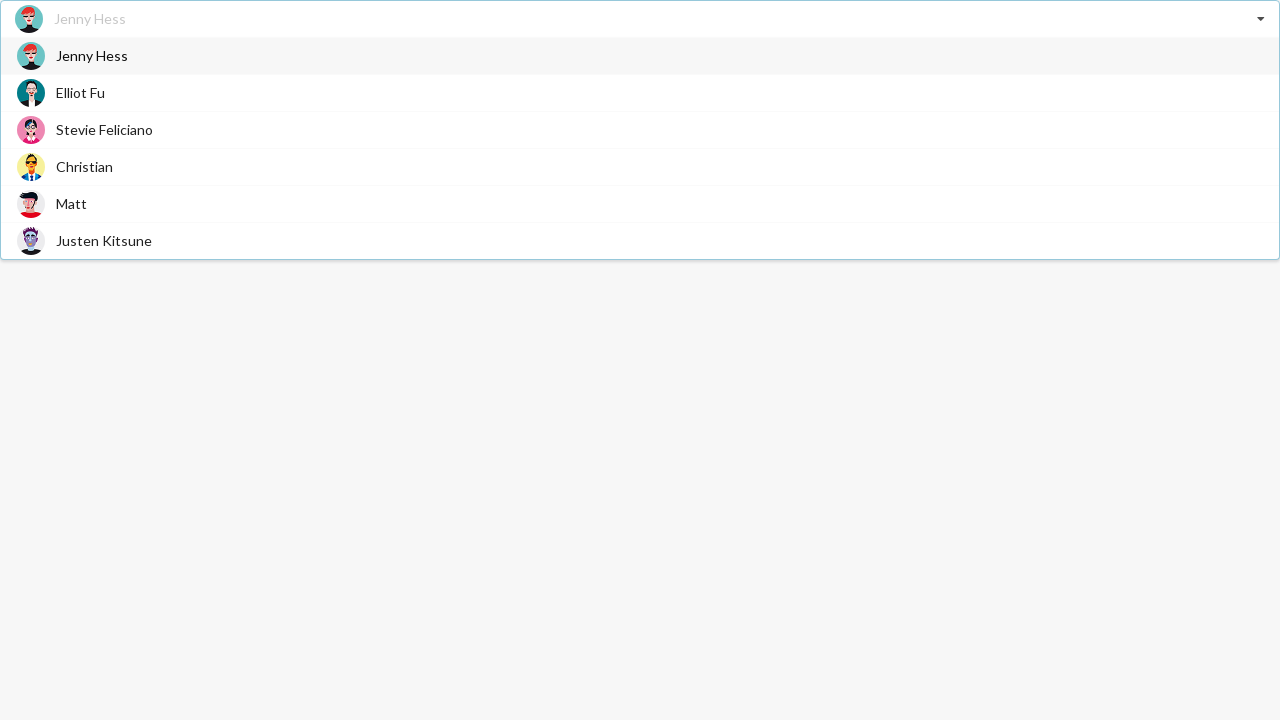

Selected 'Matt' from the dropdown list at (72, 204) on div.item > span.text:has-text('Matt')
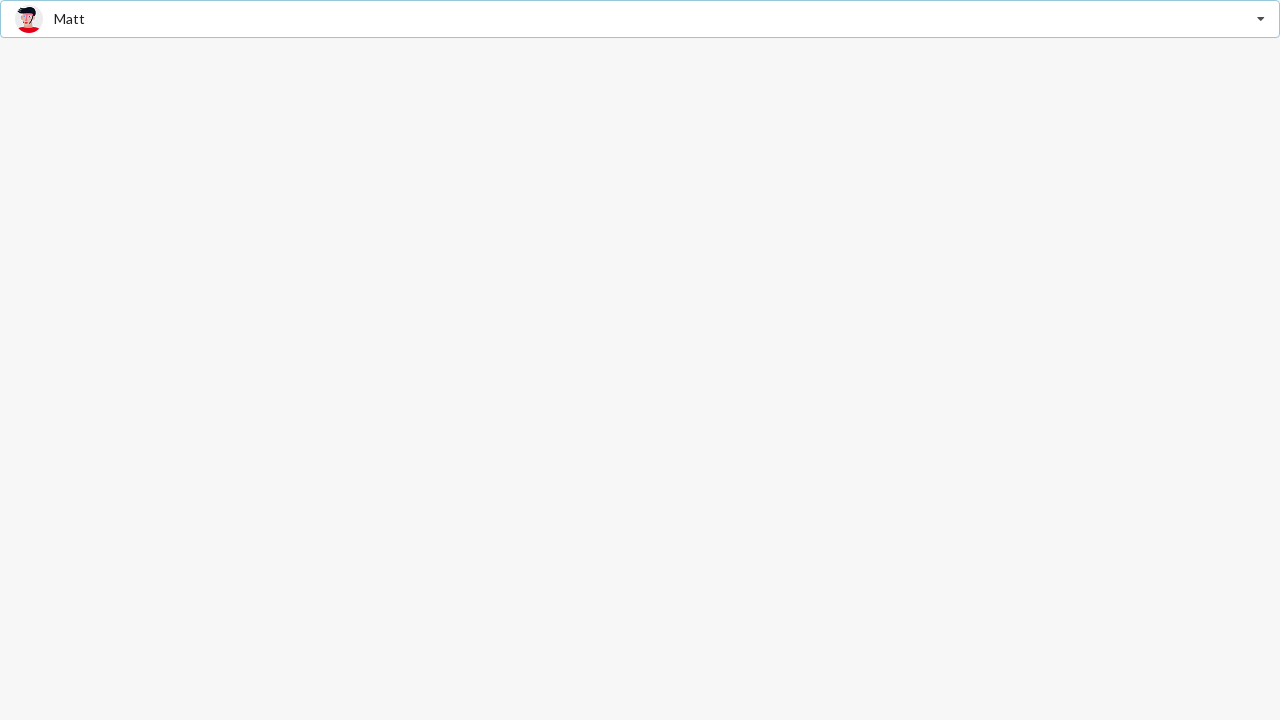

Verified that 'Matt' was successfully selected and displayed in the dropdown
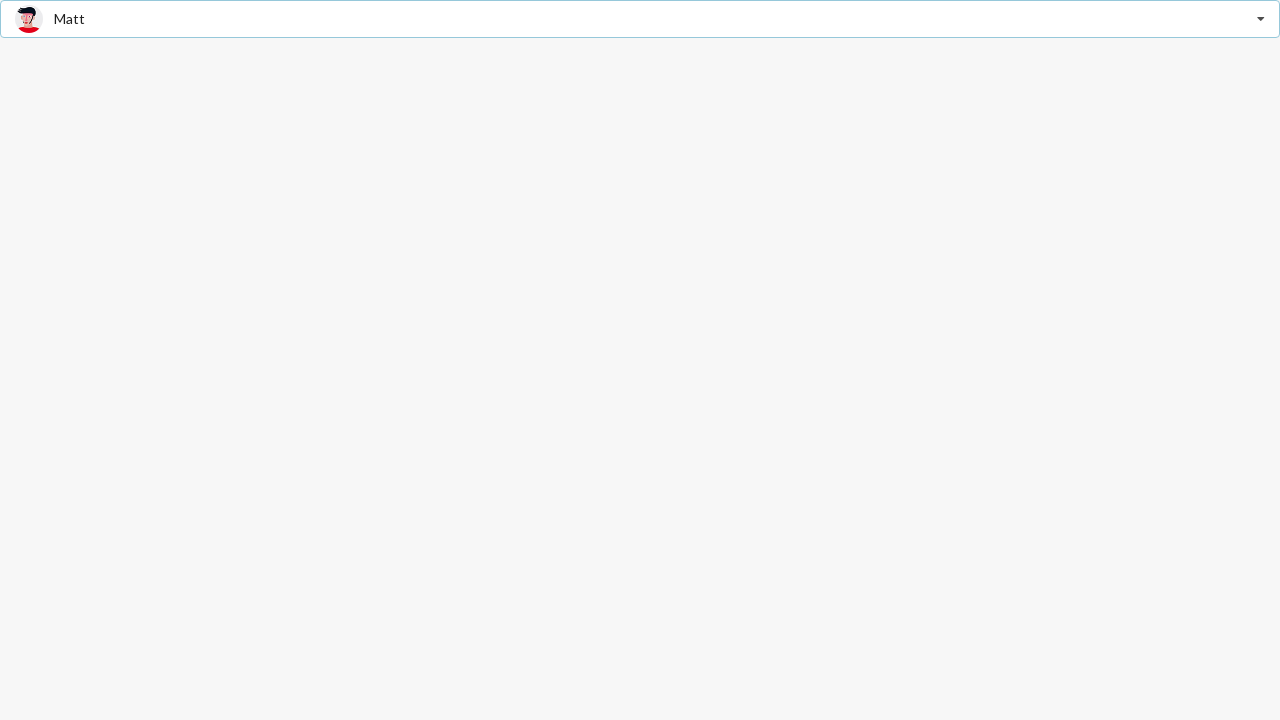

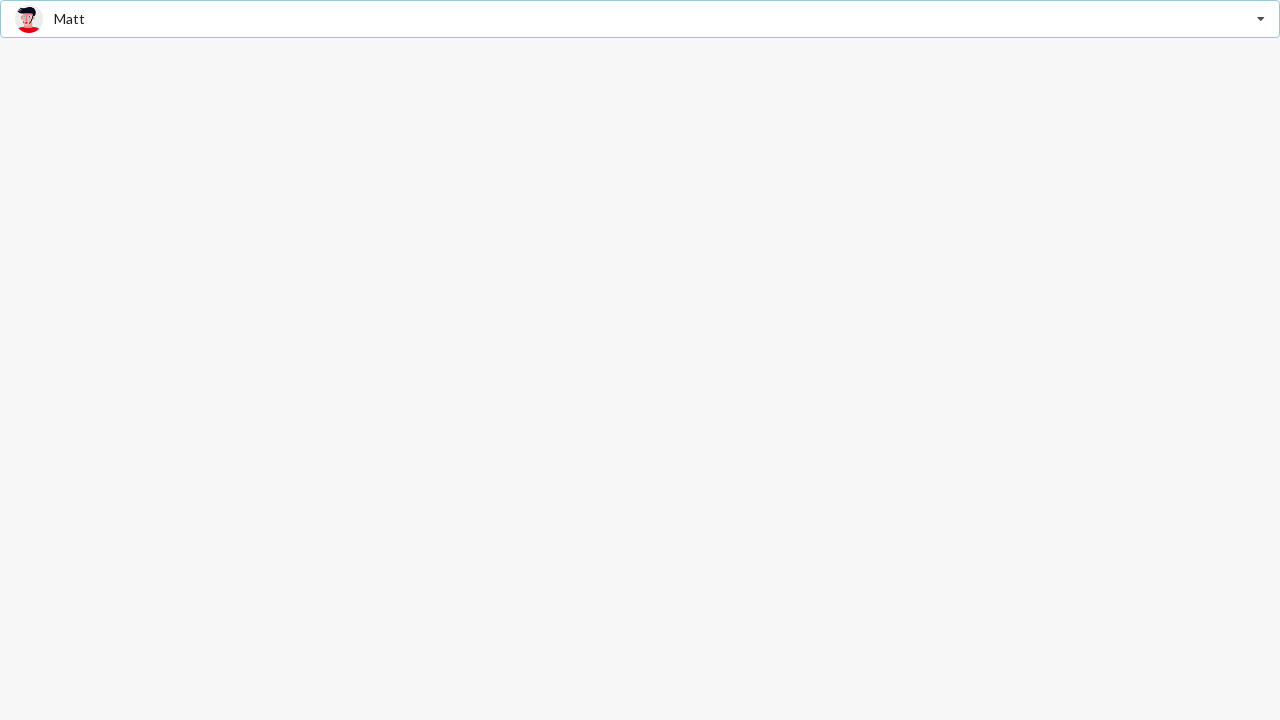